Tests that toggle all checkbox updates state when individual items are completed or cleared

Starting URL: https://demo.playwright.dev/todomvc

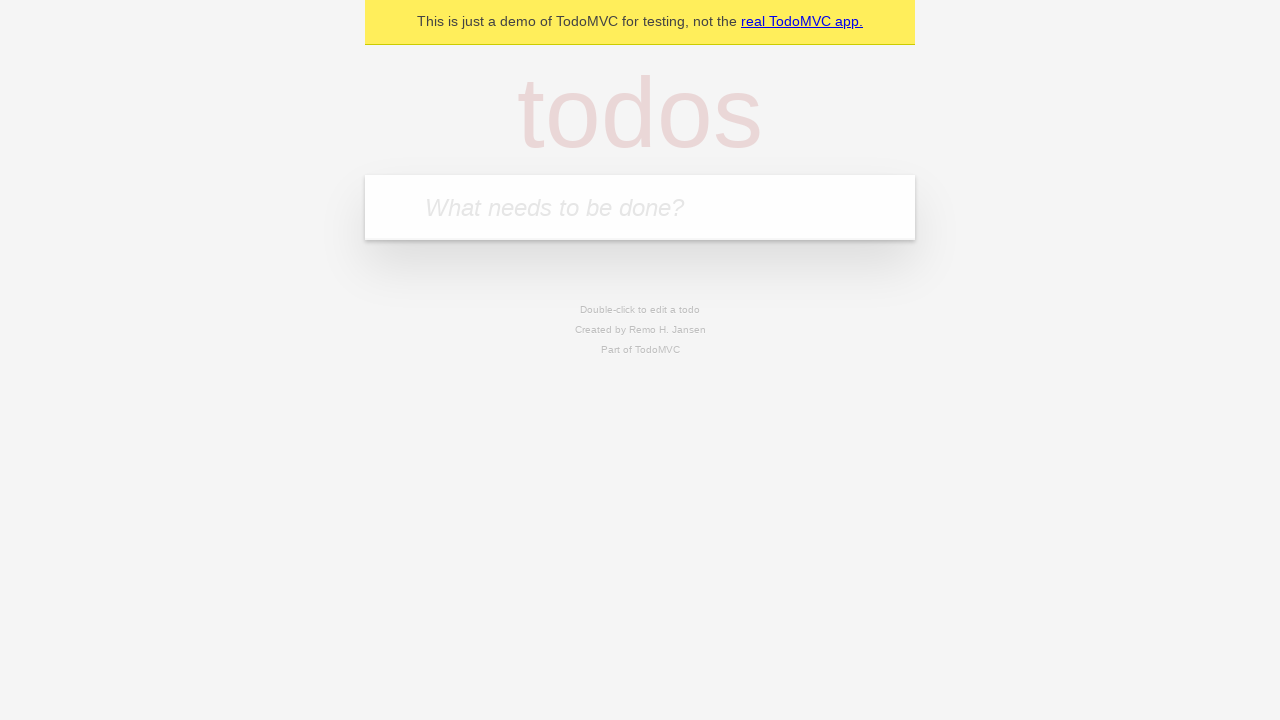

Filled new todo input with 'buy some cheese' on internal:attr=[placeholder="What needs to be done?"i]
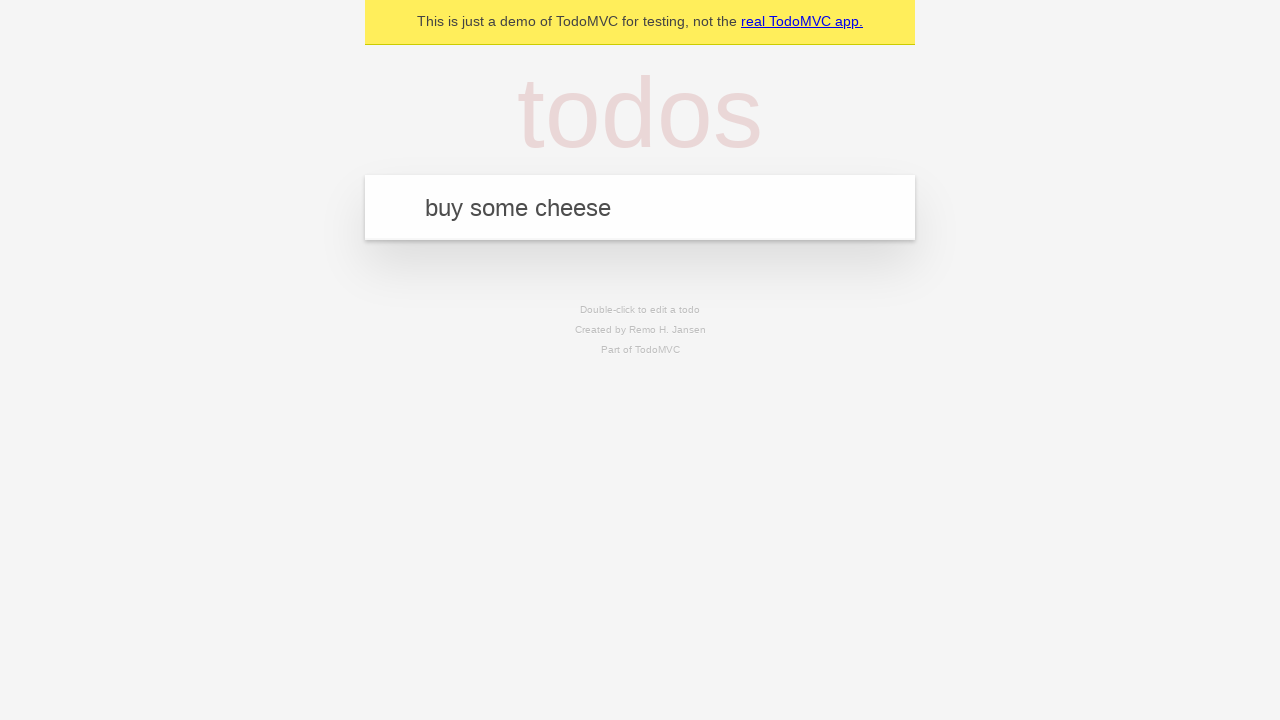

Pressed Enter to create todo 'buy some cheese' on internal:attr=[placeholder="What needs to be done?"i]
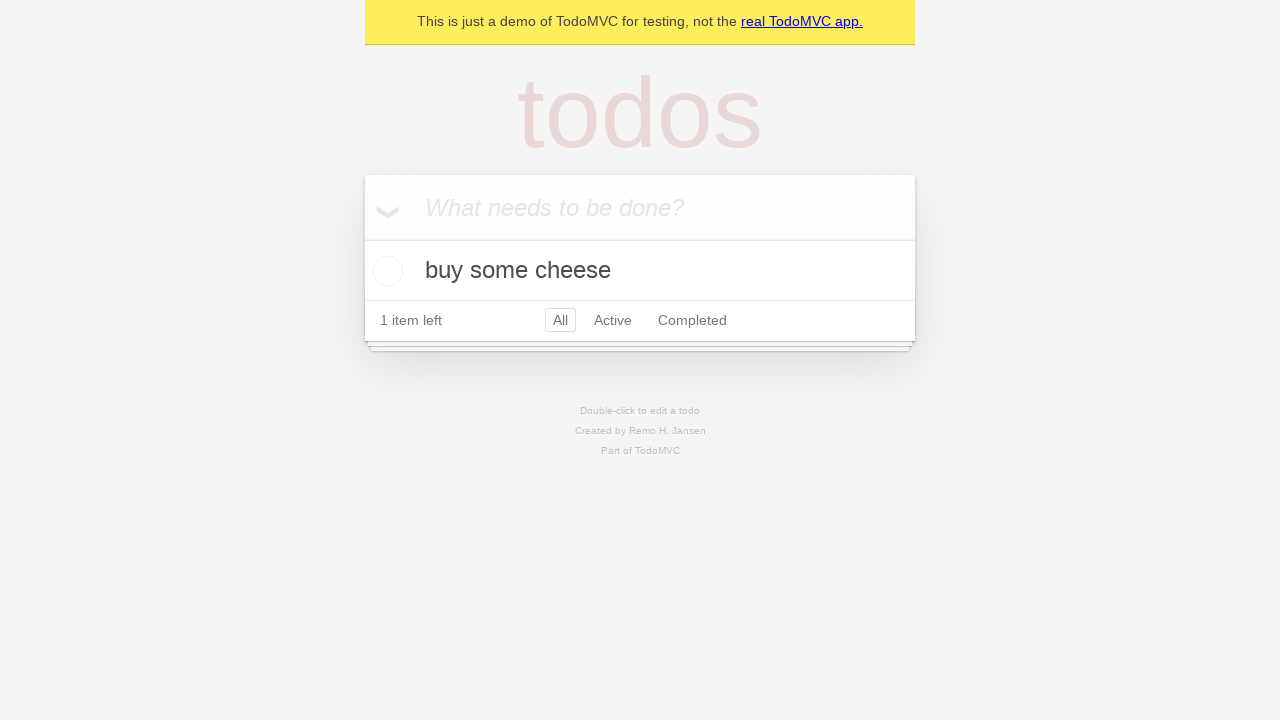

Filled new todo input with 'feed the cat' on internal:attr=[placeholder="What needs to be done?"i]
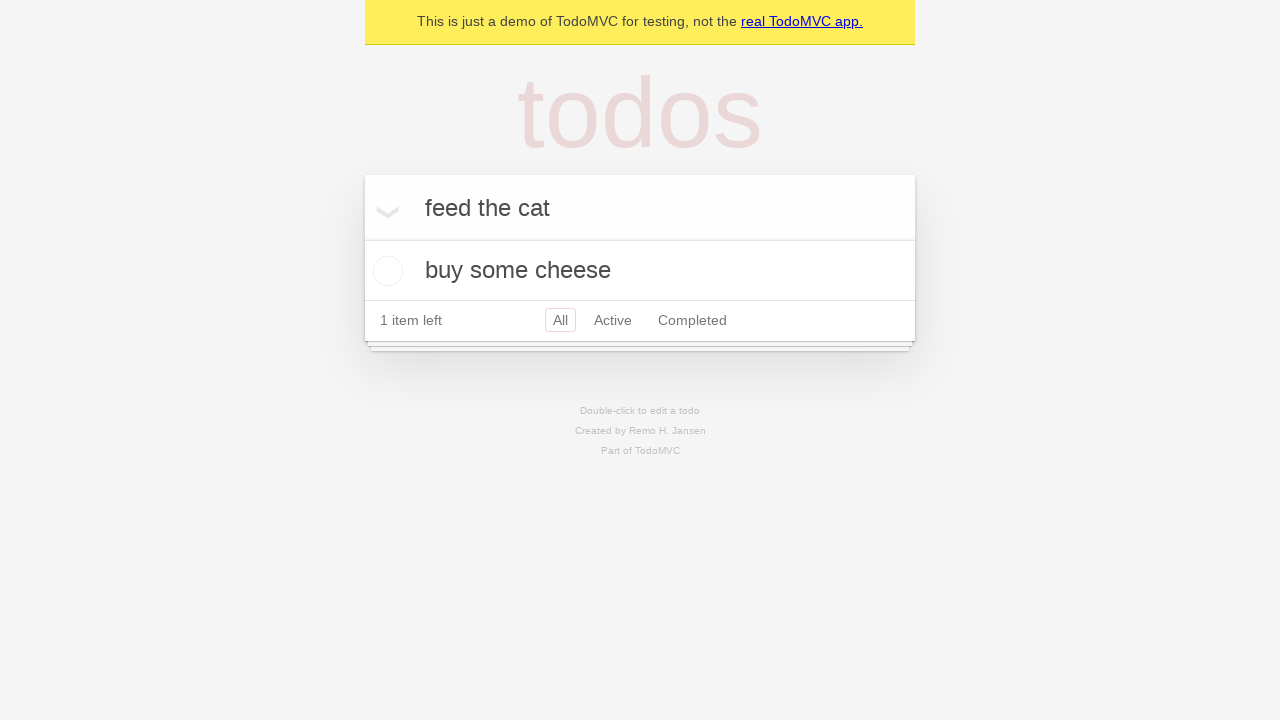

Pressed Enter to create todo 'feed the cat' on internal:attr=[placeholder="What needs to be done?"i]
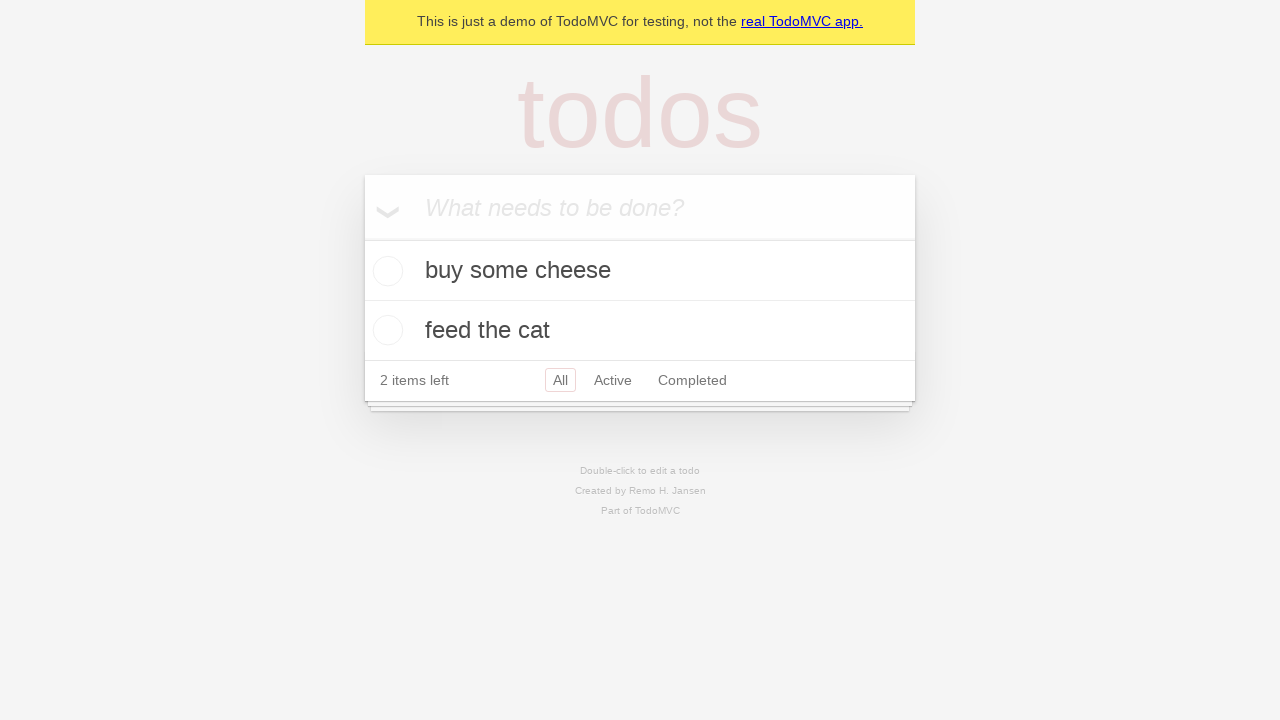

Filled new todo input with 'book a doctors appointment' on internal:attr=[placeholder="What needs to be done?"i]
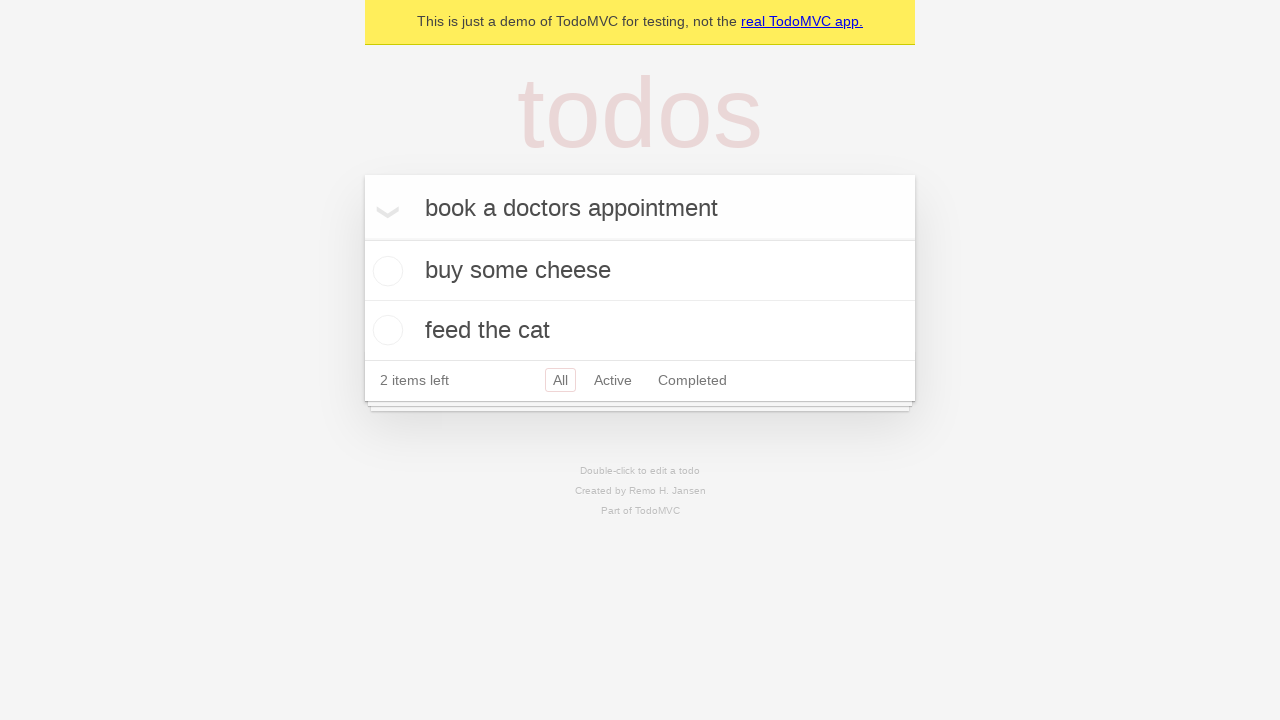

Pressed Enter to create todo 'book a doctors appointment' on internal:attr=[placeholder="What needs to be done?"i]
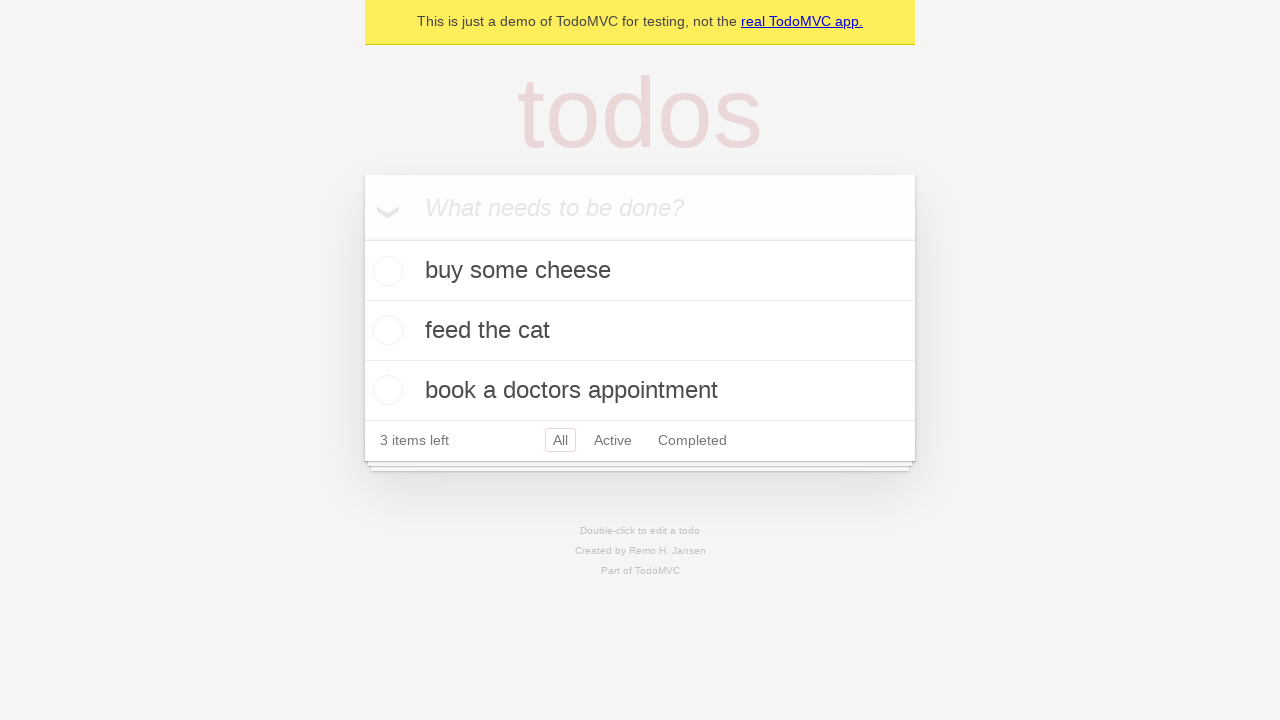

Waited for all 3 todos to be created
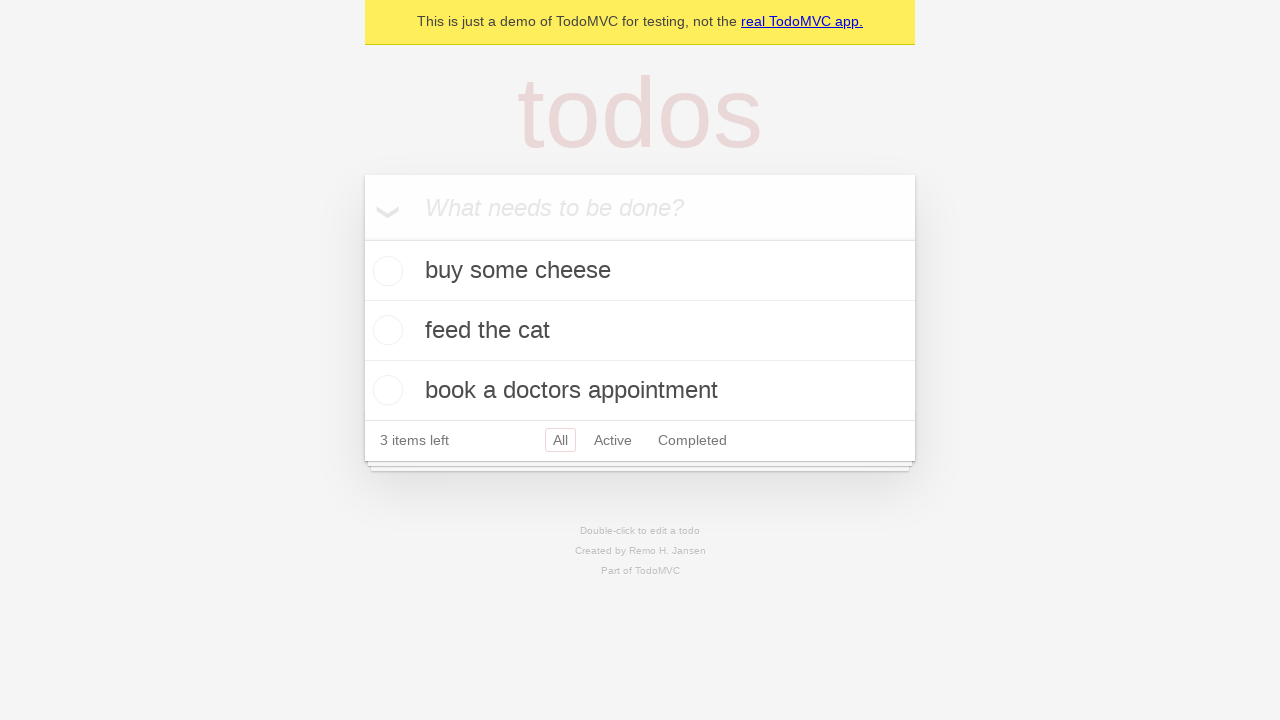

Clicked toggle all checkbox to mark all todos as complete at (362, 238) on internal:label="Mark all as complete"i
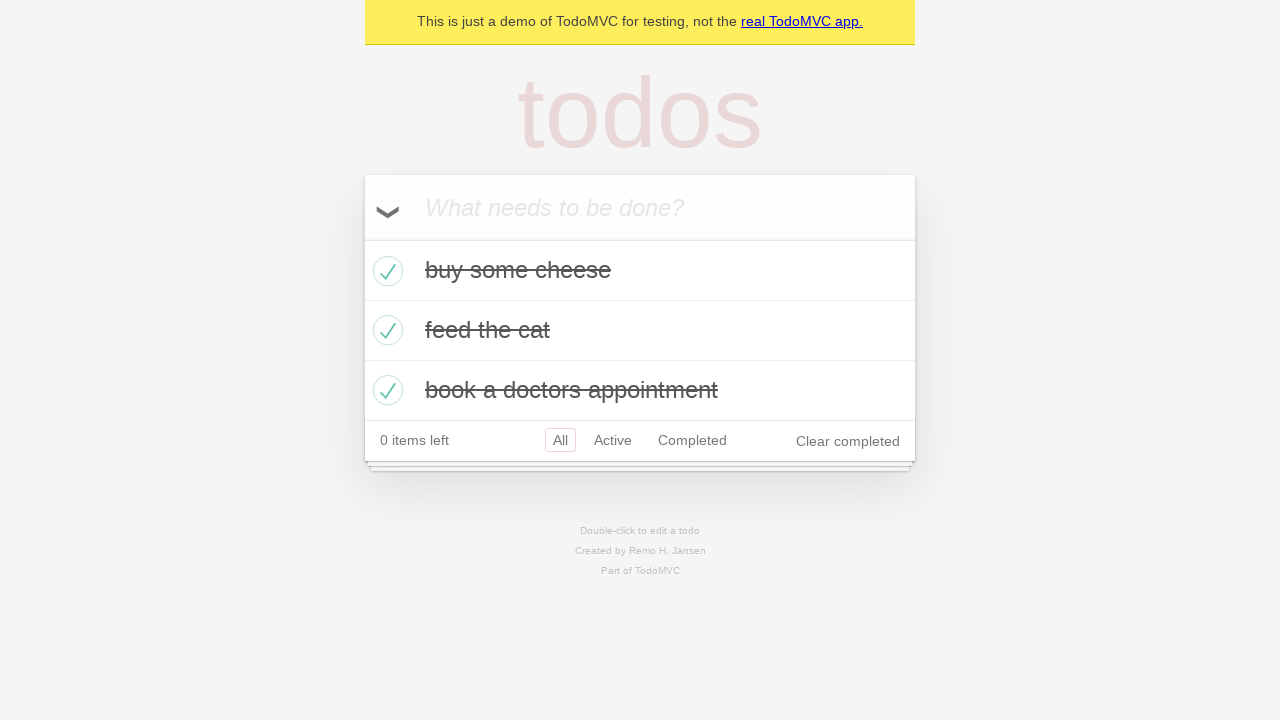

Unchecked the first todo item at (385, 271) on [data-testid='todo-item'] >> nth=0 >> internal:role=checkbox
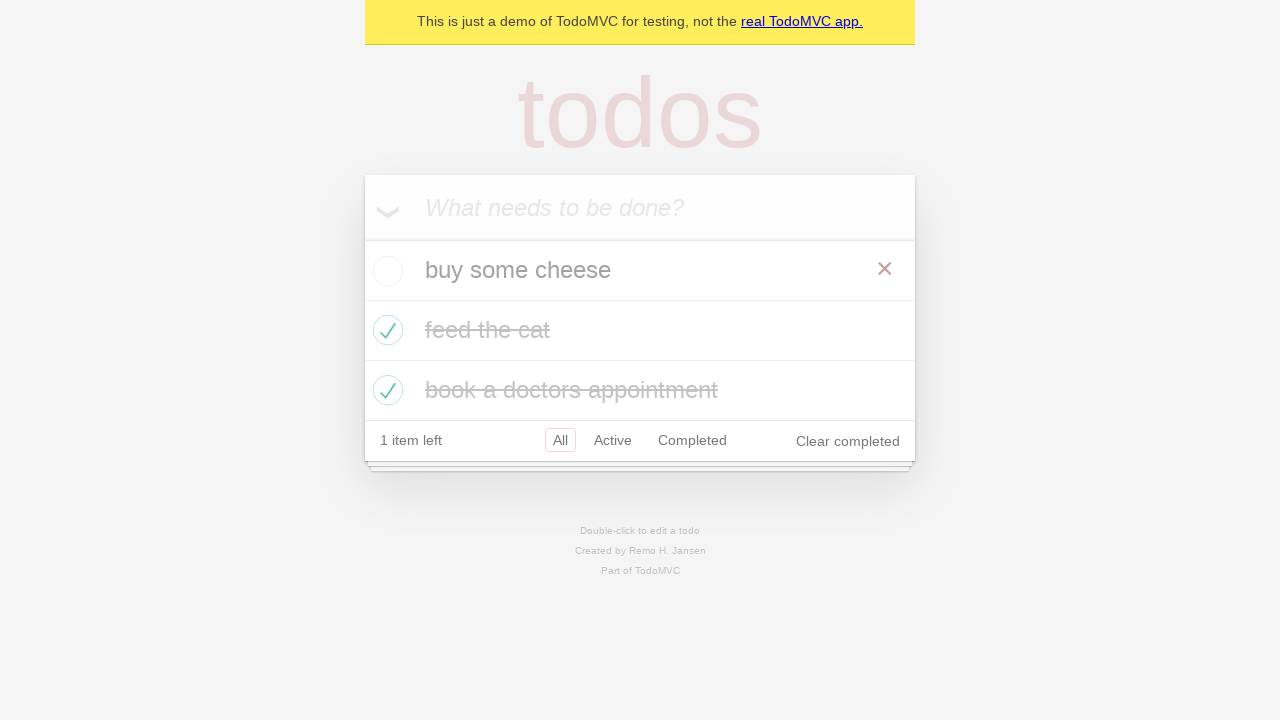

Checked the first todo item again at (385, 271) on [data-testid='todo-item'] >> nth=0 >> internal:role=checkbox
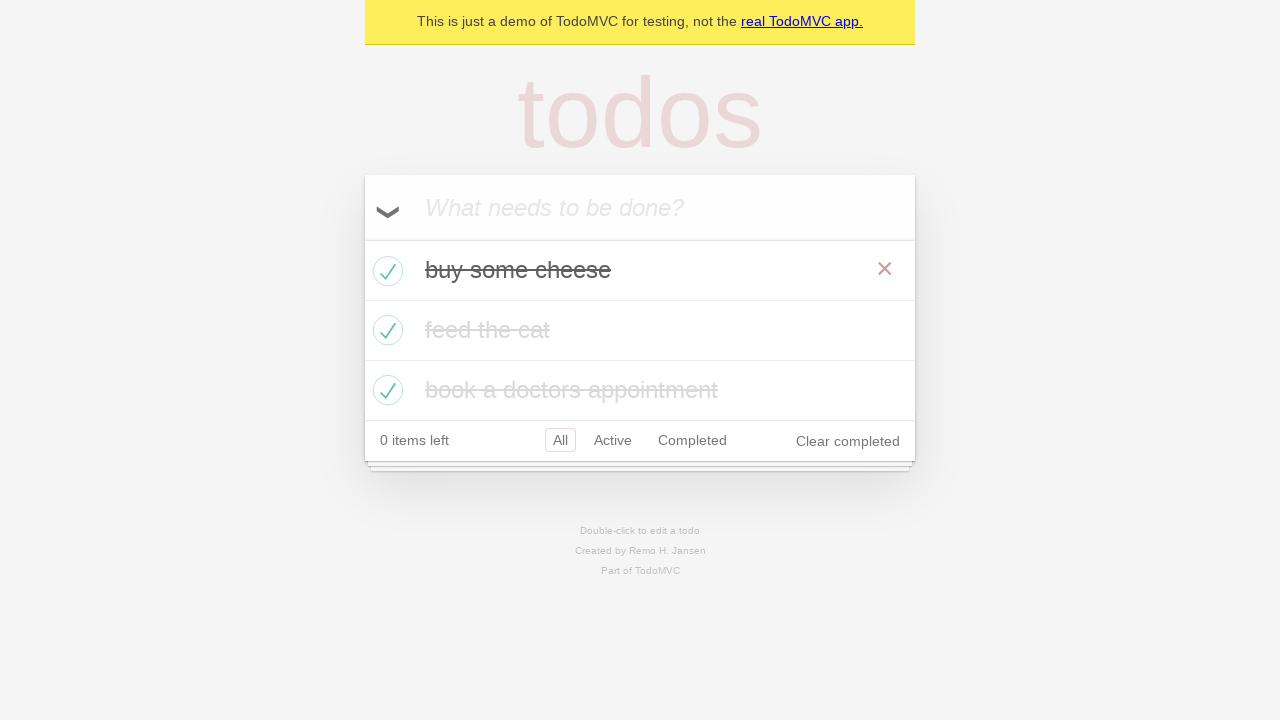

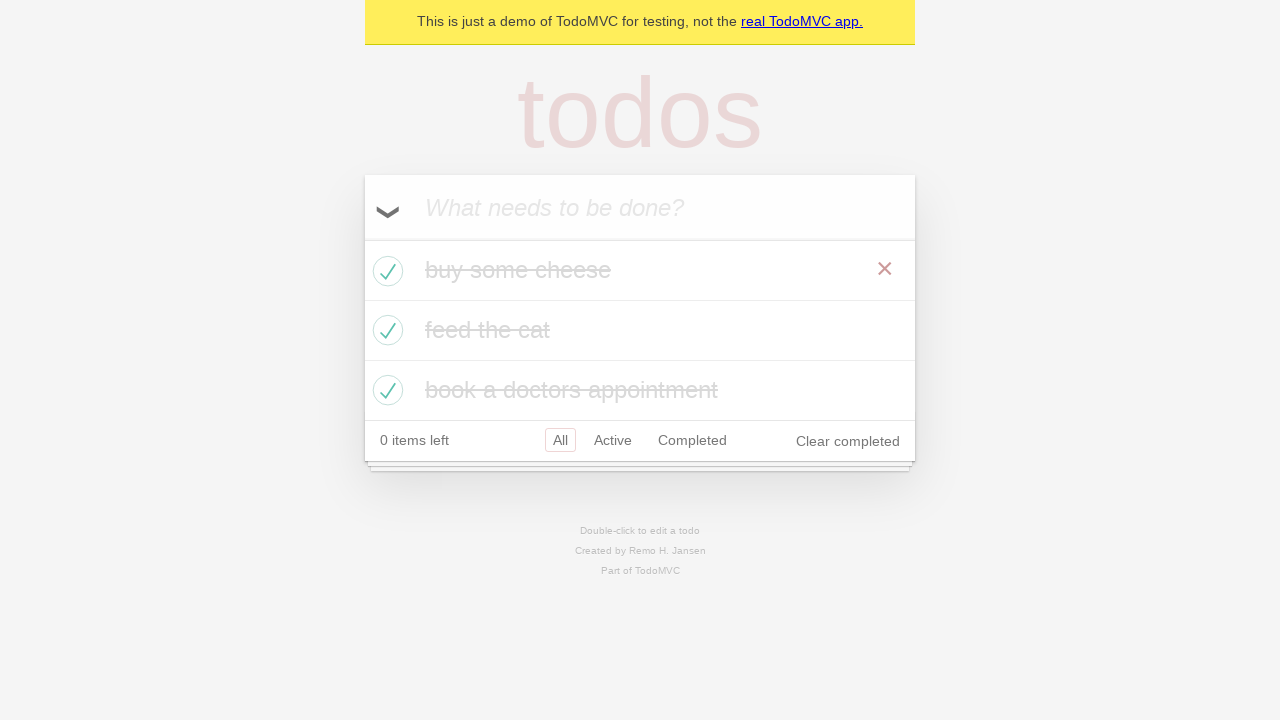